Tests form element attribute retrieval and fills in an email field on the OrangeHRM contact sales page

Starting URL: https://www.orangehrm.com/en/contact-sales/

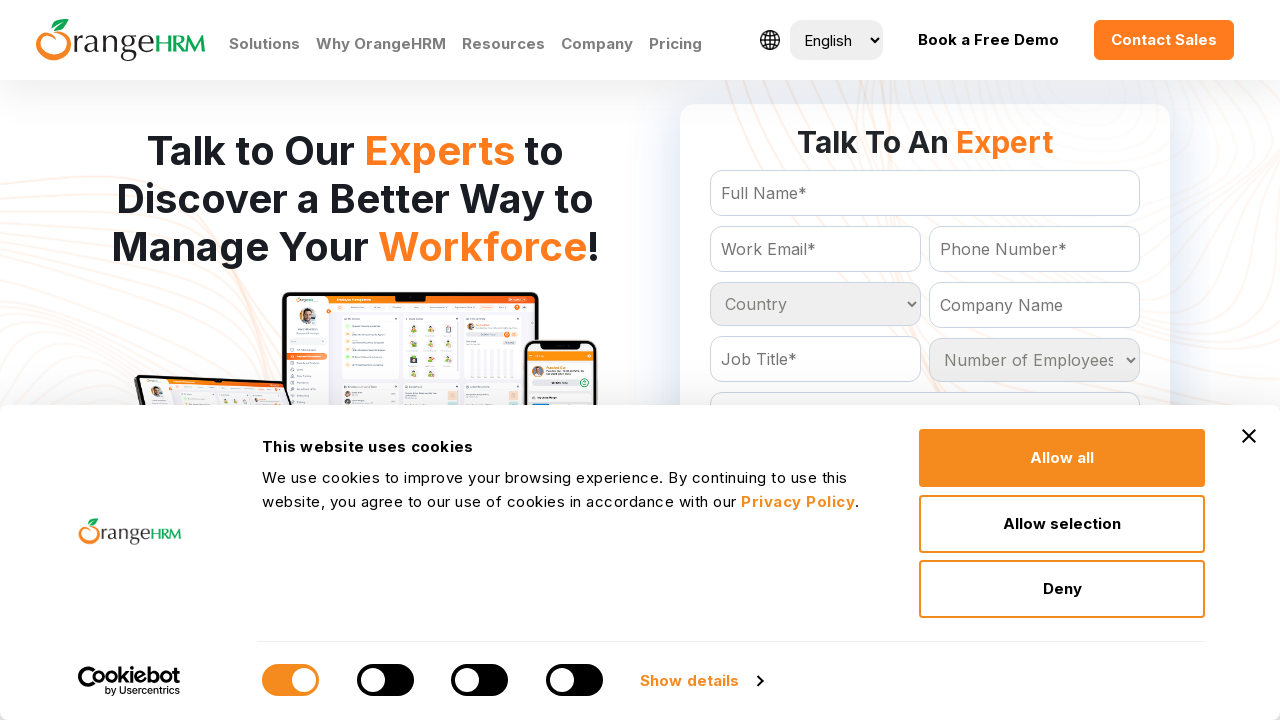

Navigated to OrangeHRM contact sales page
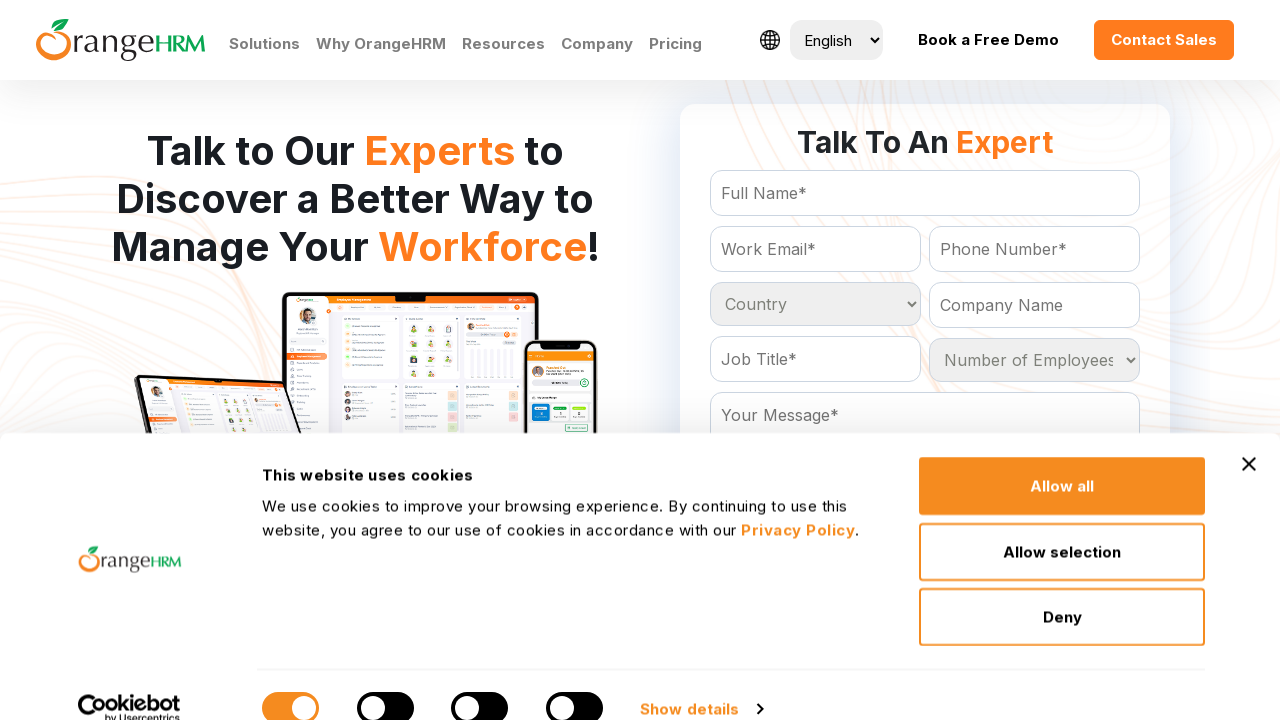

Retrieved placeholder attribute from email field: 'Work Email*'
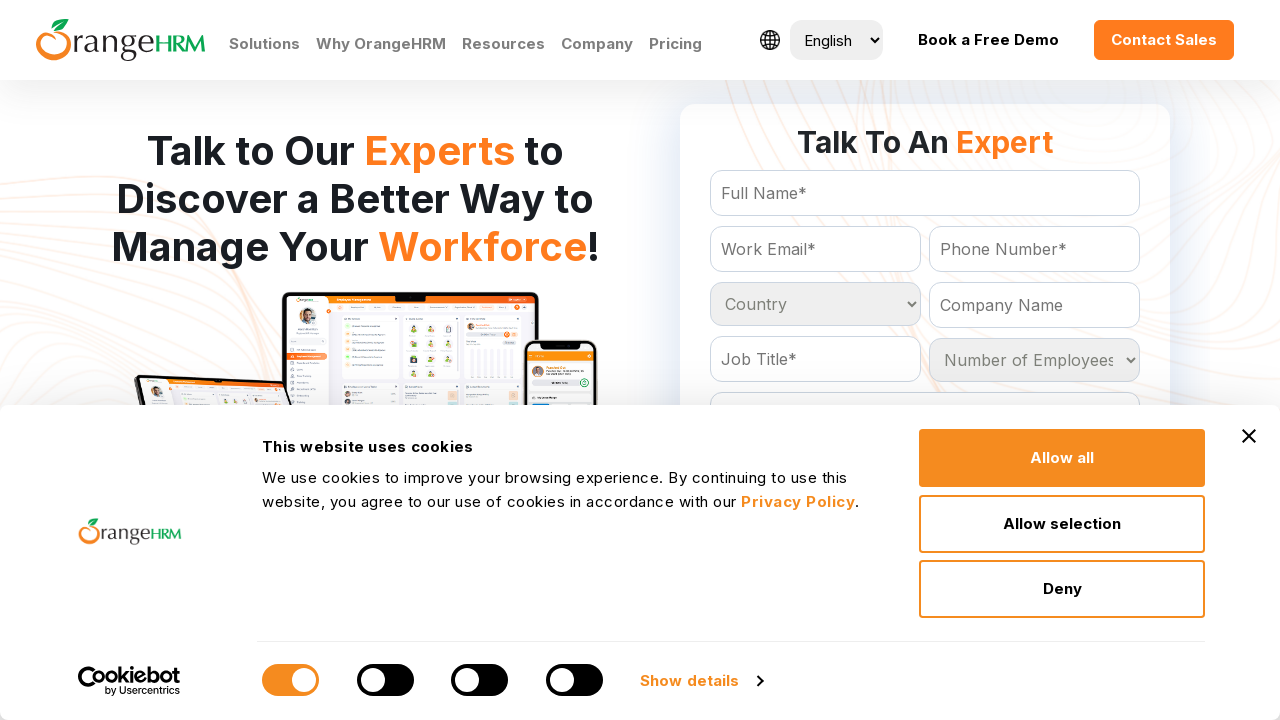

Filled email field with 'Rakesh' on #Form_getForm_Email
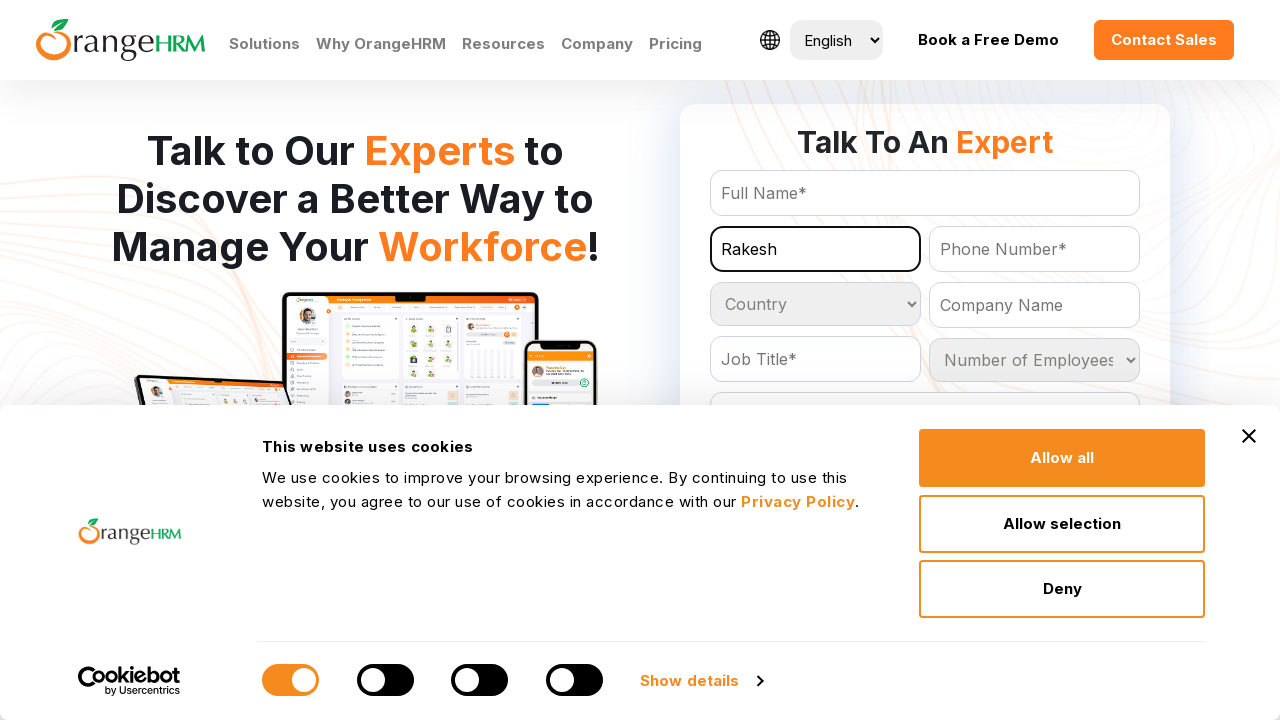

Retrieved value attribute from email field after filling: 'None'
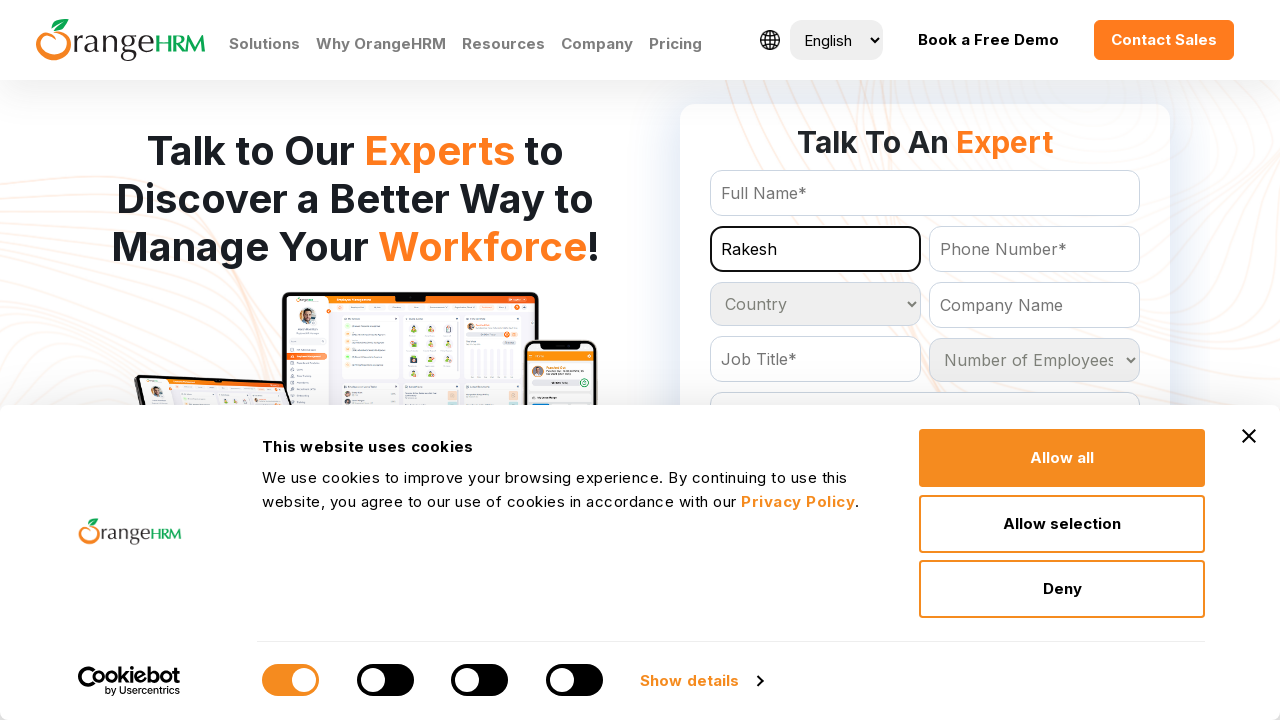

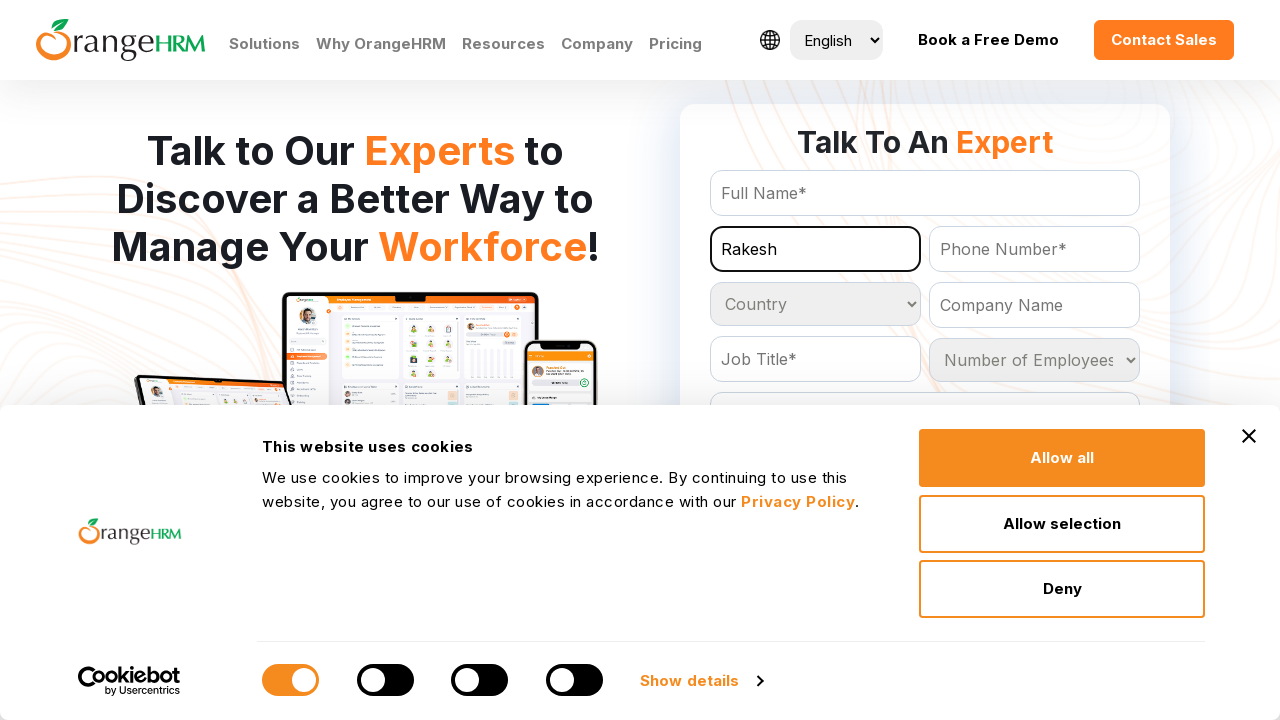